Tests that the complete-all checkbox updates state when individual items are toggled

Starting URL: https://demo.playwright.dev/todomvc

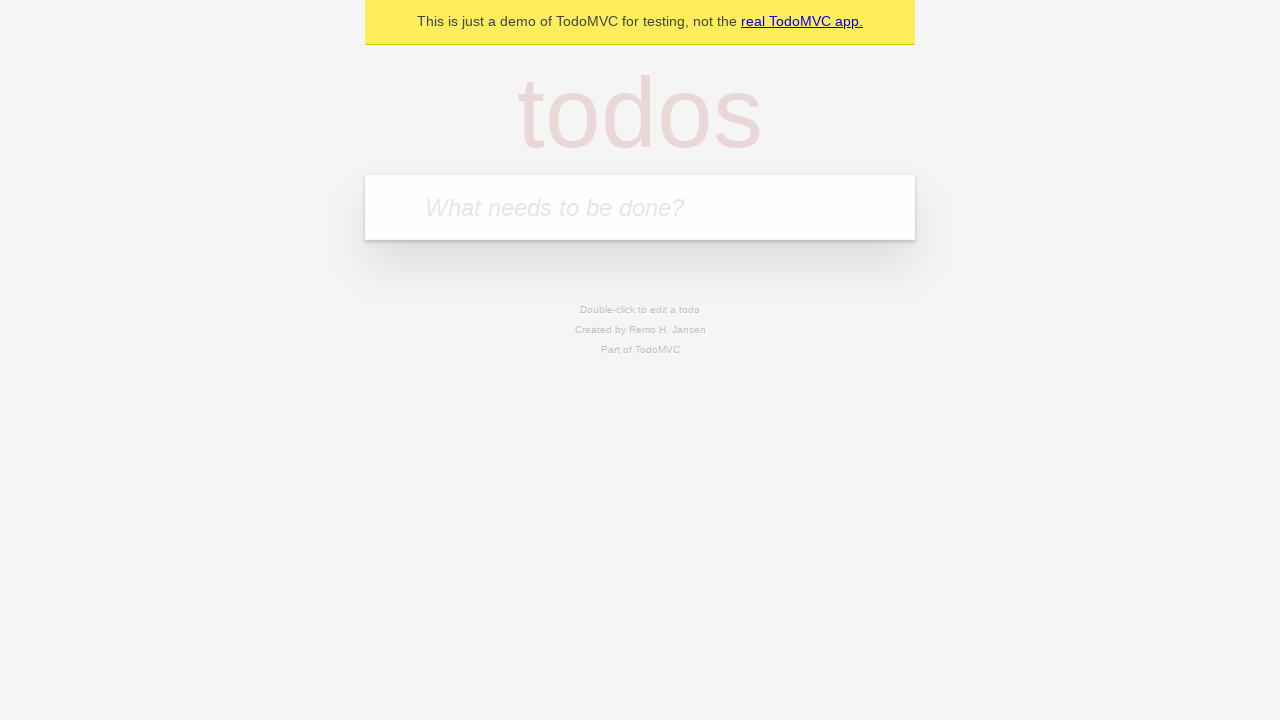

Filled todo input with 'buy some cheese' on internal:attr=[placeholder="What needs to be done?"i]
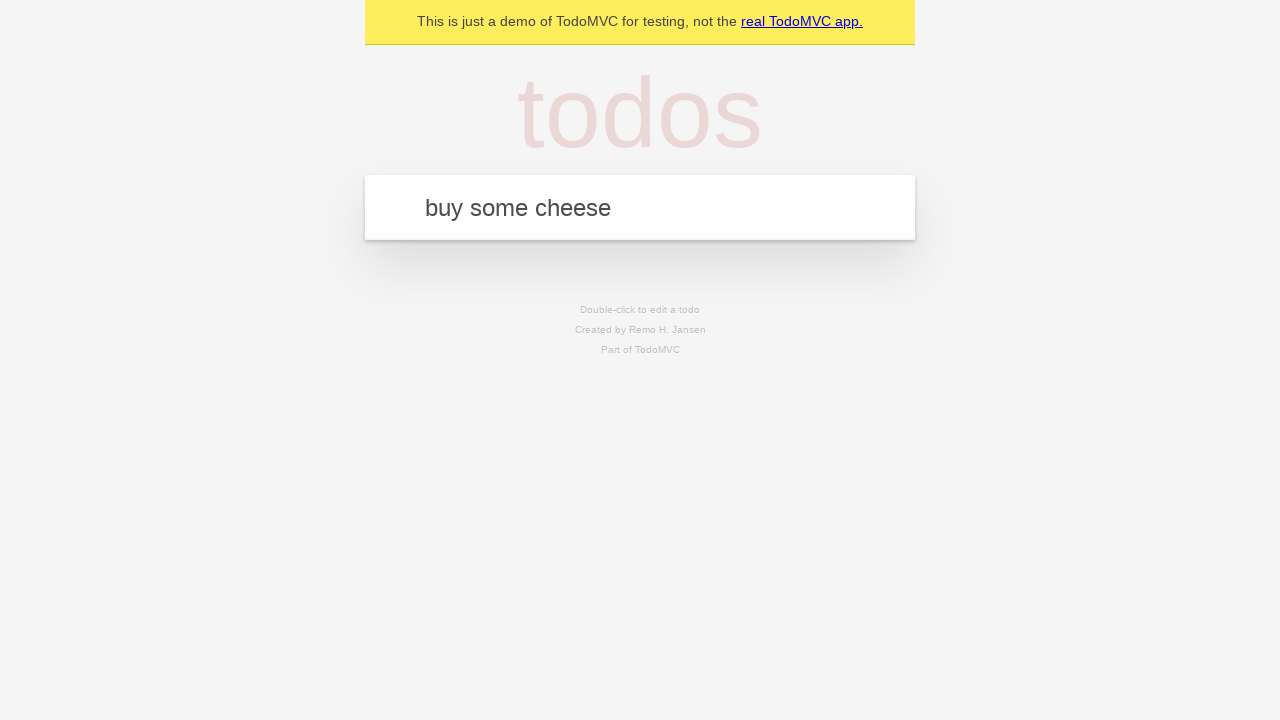

Pressed Enter to create first todo item on internal:attr=[placeholder="What needs to be done?"i]
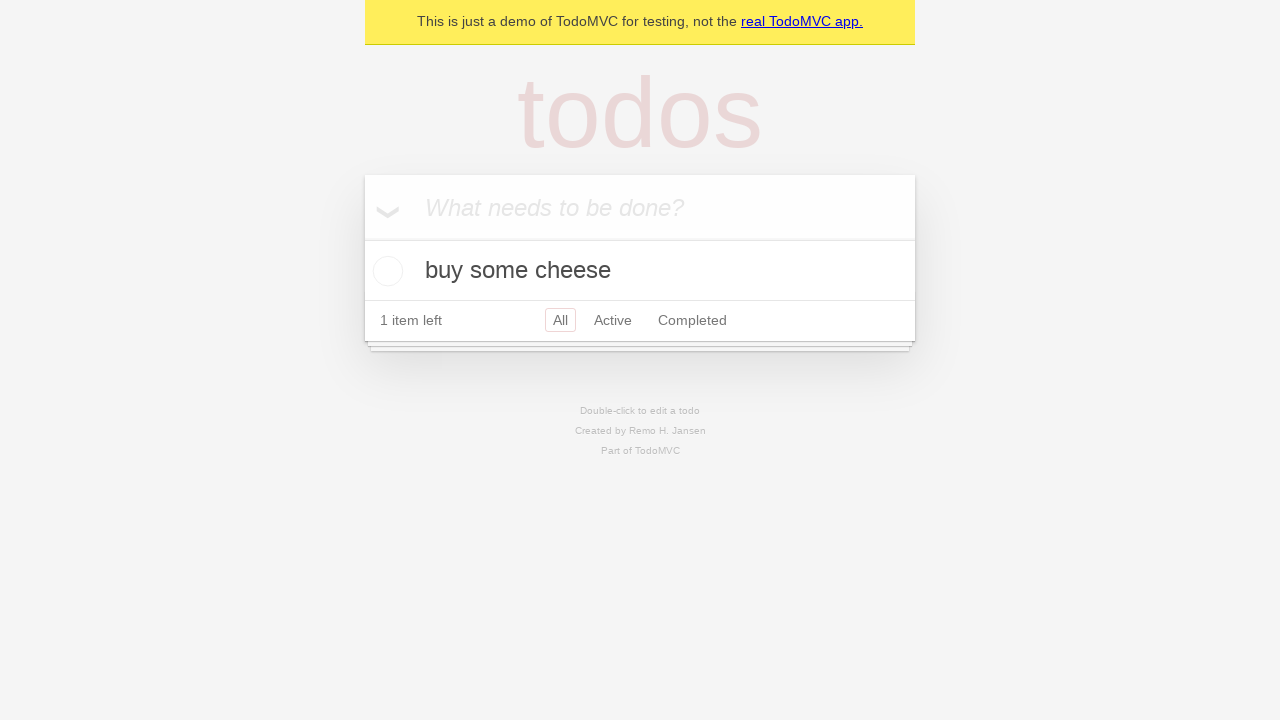

Filled todo input with 'feed the cat' on internal:attr=[placeholder="What needs to be done?"i]
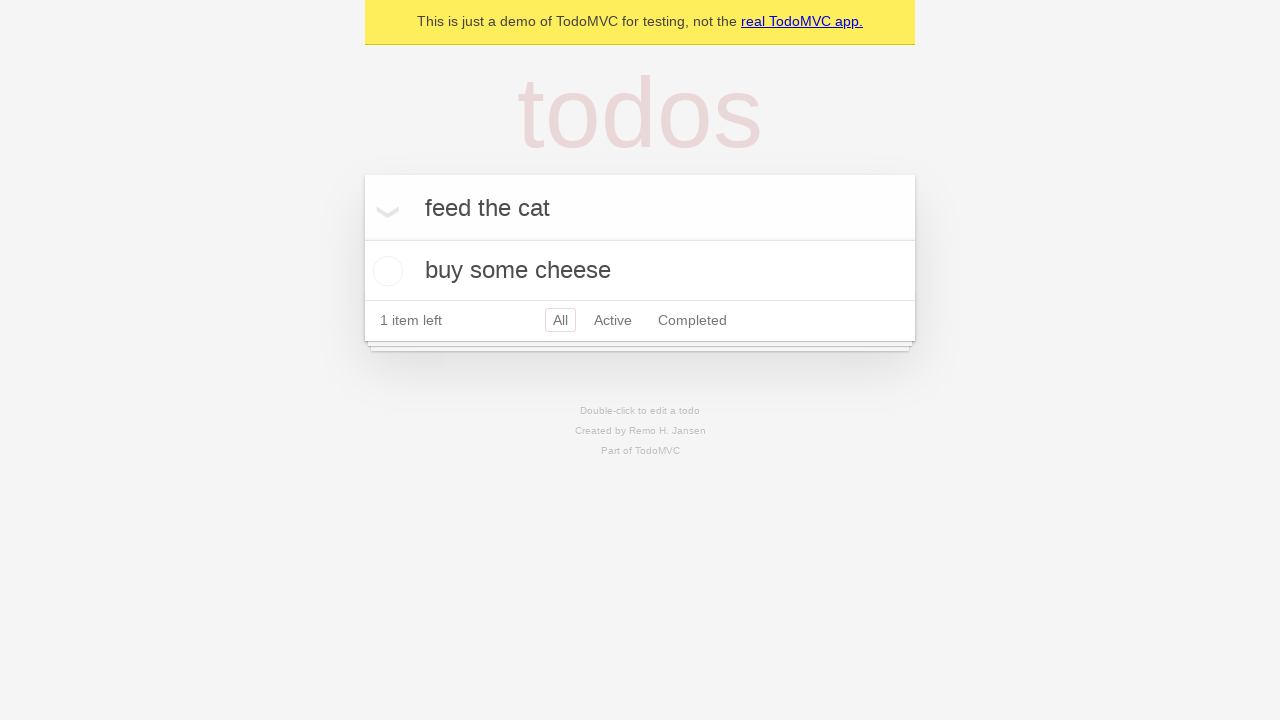

Pressed Enter to create second todo item on internal:attr=[placeholder="What needs to be done?"i]
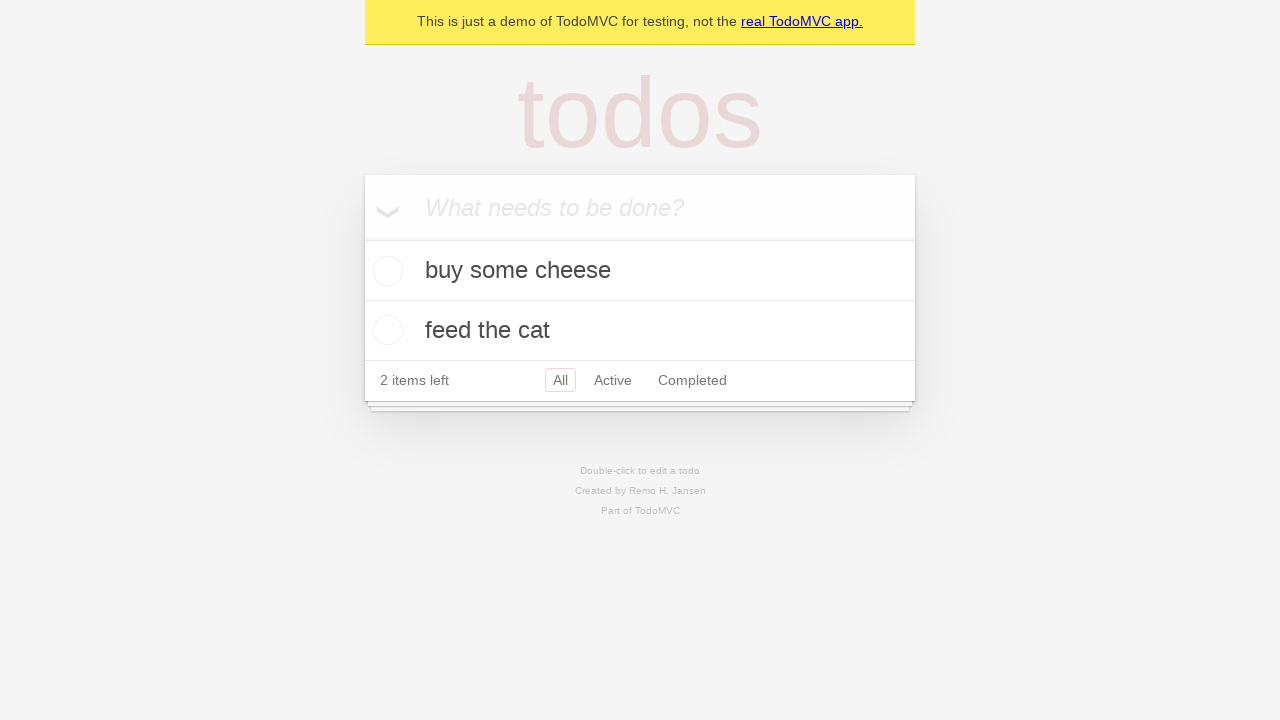

Filled todo input with 'book a doctors appointment' on internal:attr=[placeholder="What needs to be done?"i]
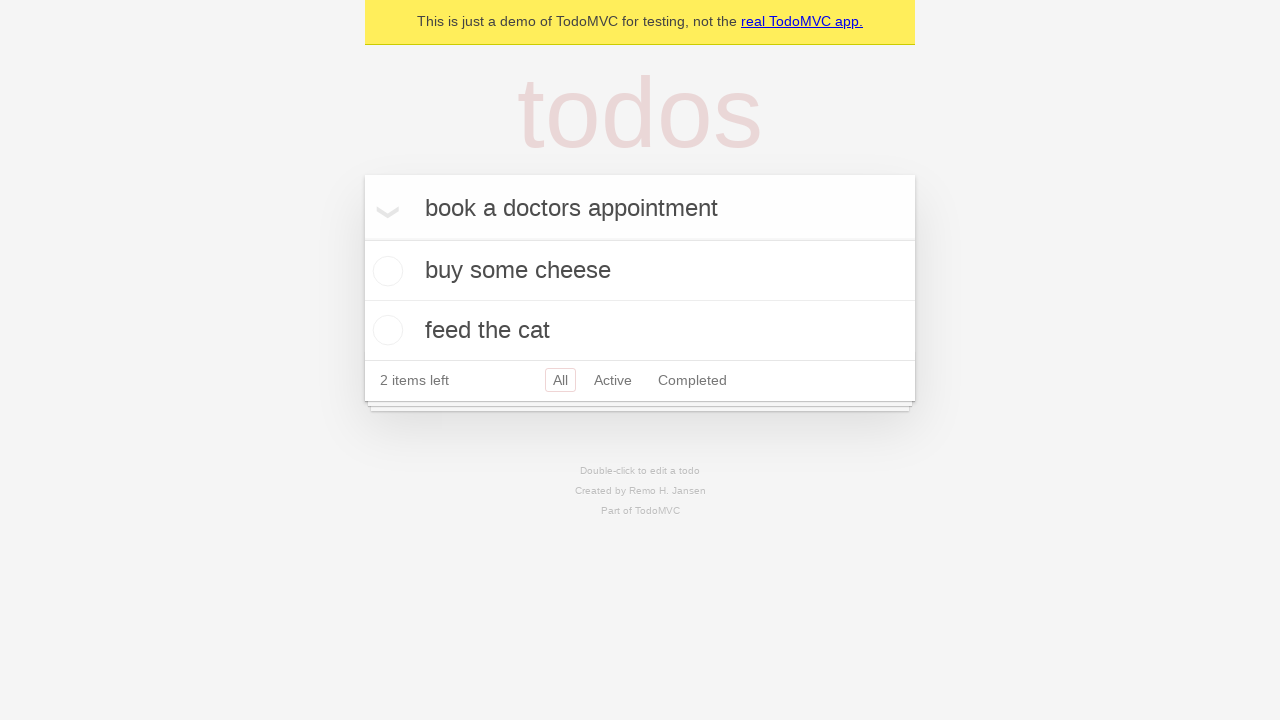

Pressed Enter to create third todo item on internal:attr=[placeholder="What needs to be done?"i]
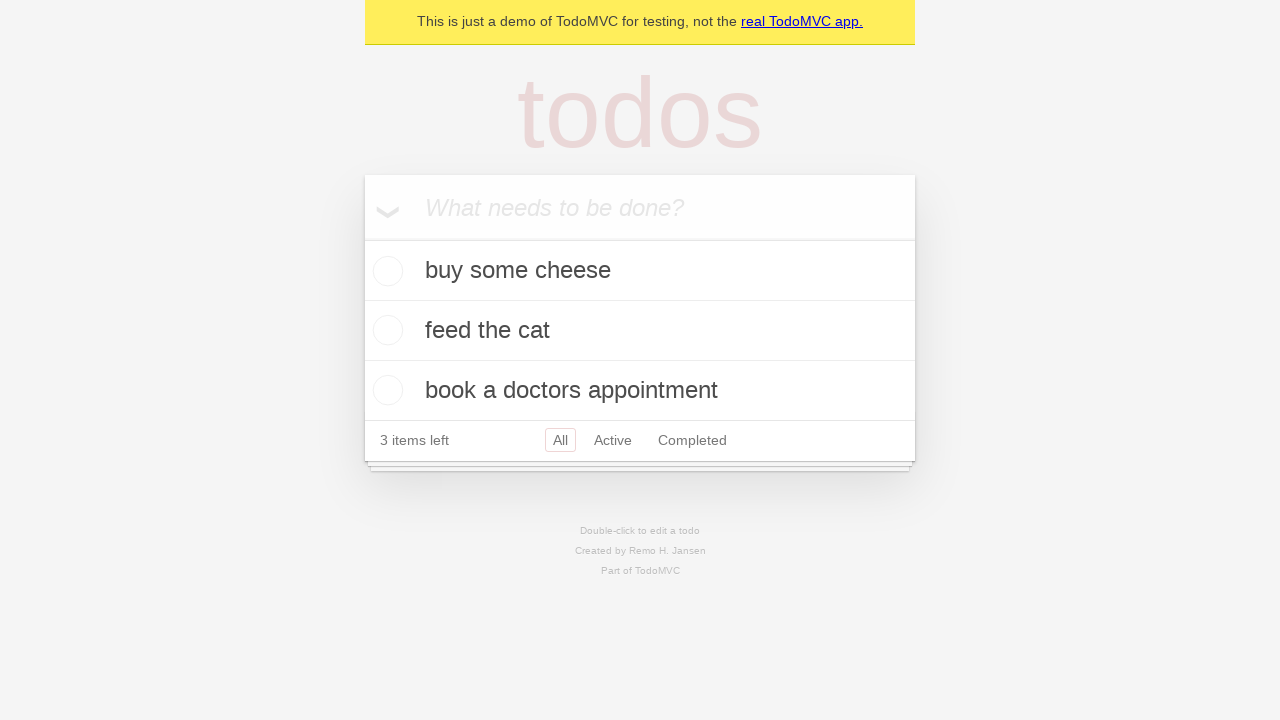

Checked 'Mark all as complete' checkbox at (362, 238) on internal:label="Mark all as complete"i
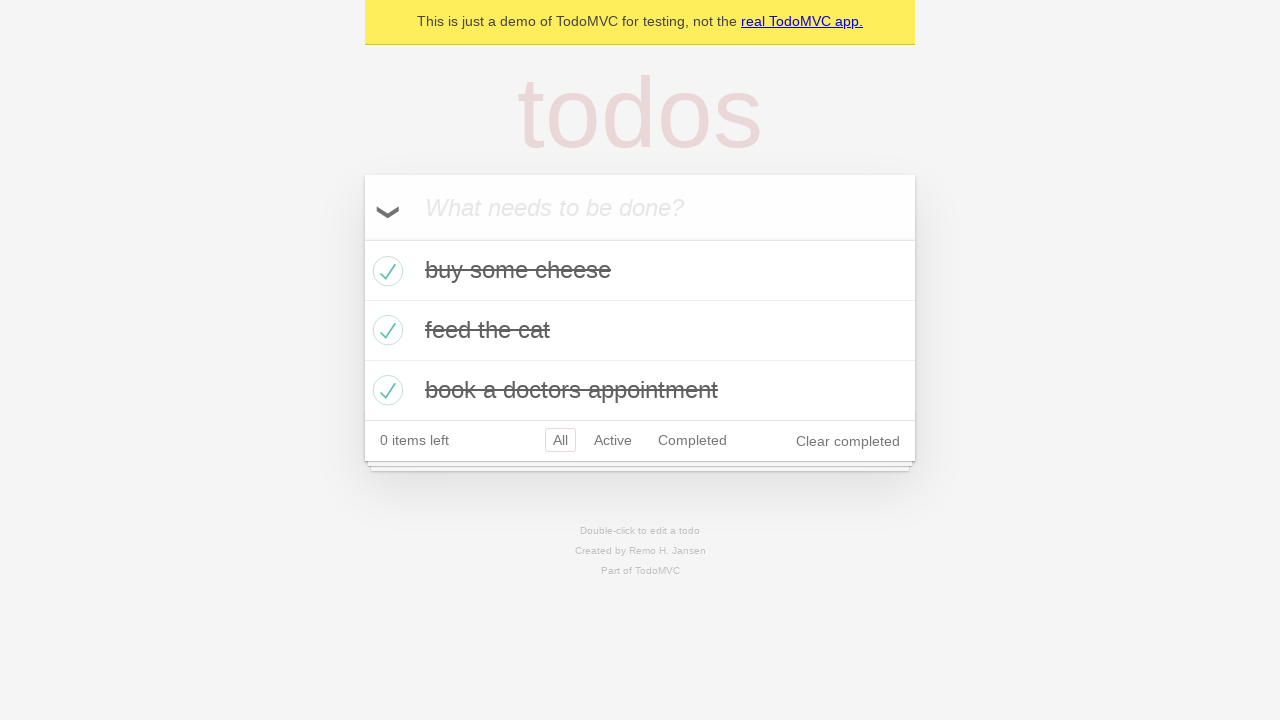

Unchecked first todo item checkbox at (385, 271) on internal:testid=[data-testid="todo-item"s] >> nth=0 >> internal:role=checkbox
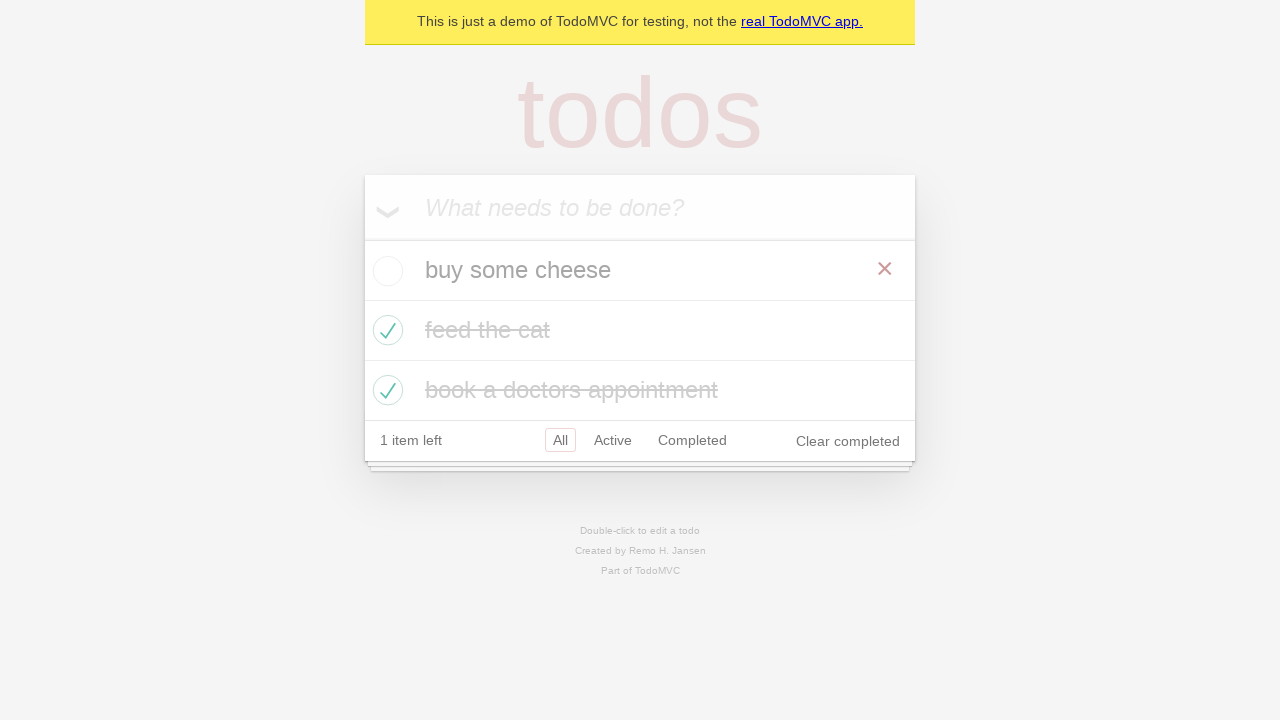

Checked first todo item checkbox again at (385, 271) on internal:testid=[data-testid="todo-item"s] >> nth=0 >> internal:role=checkbox
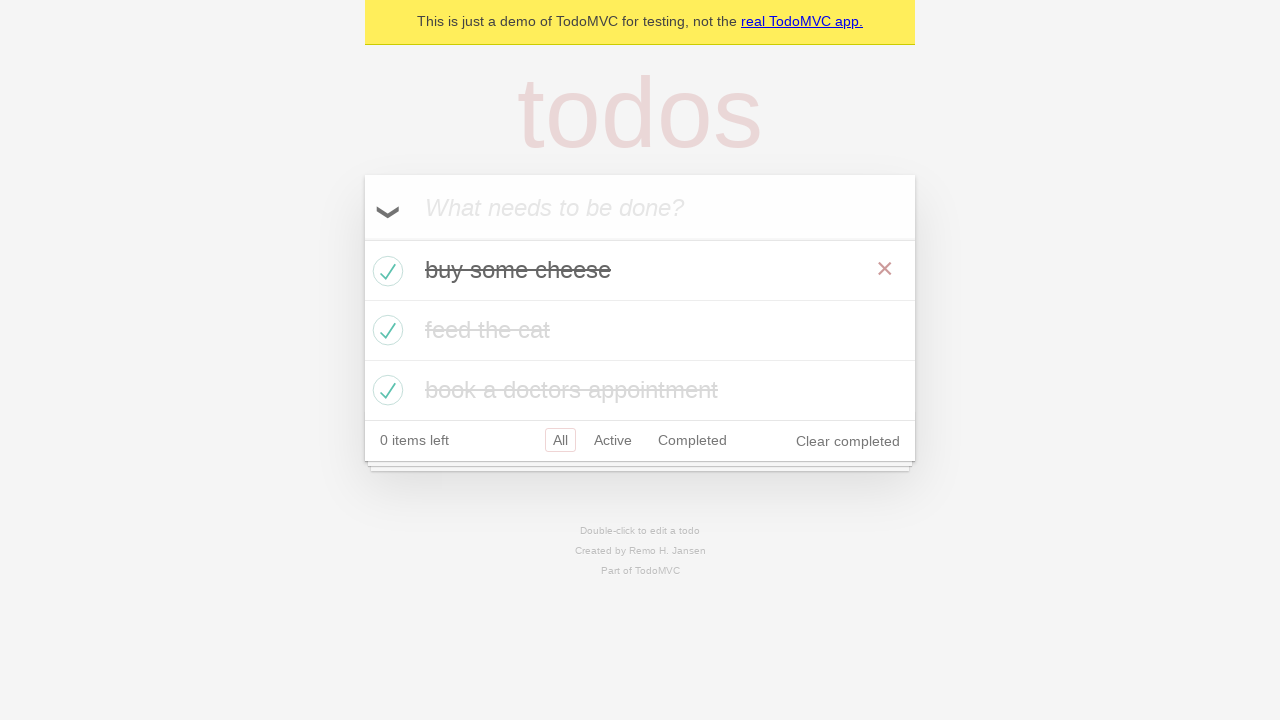

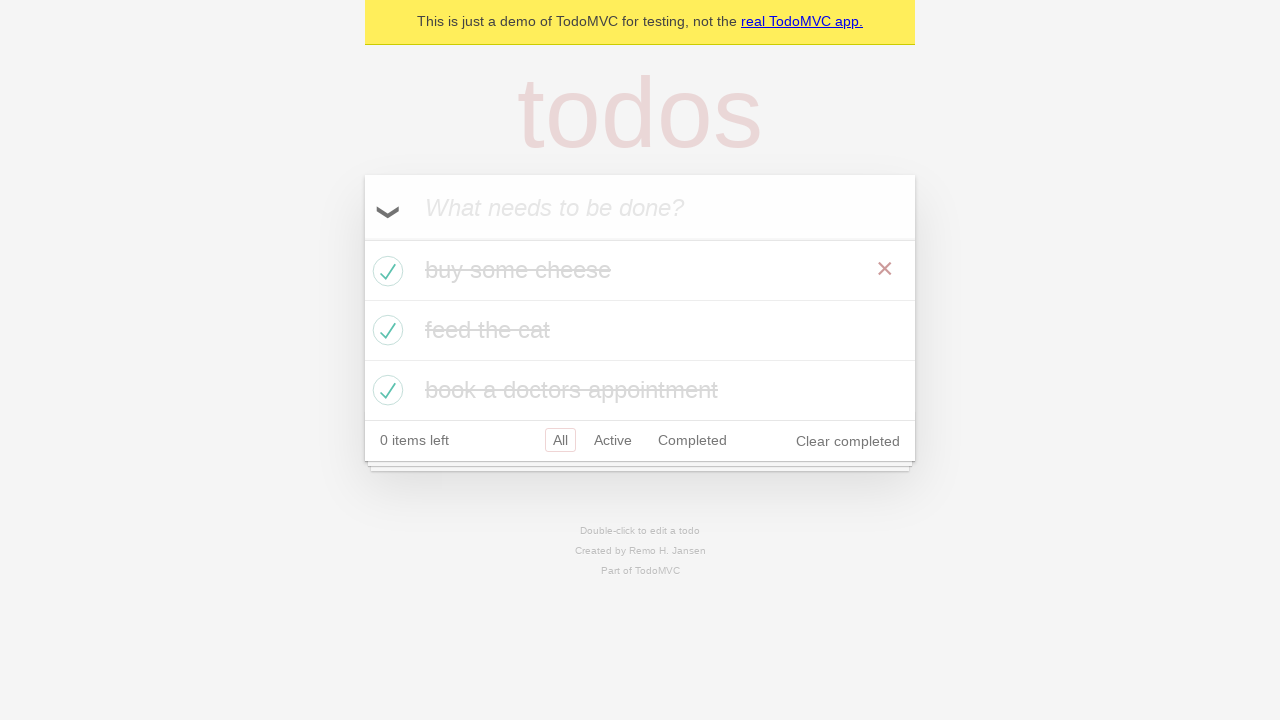